Tests dropdown selection functionality by selecting an option and verifying it is selected

Starting URL: https://the-internet.herokuapp.com/dropdown

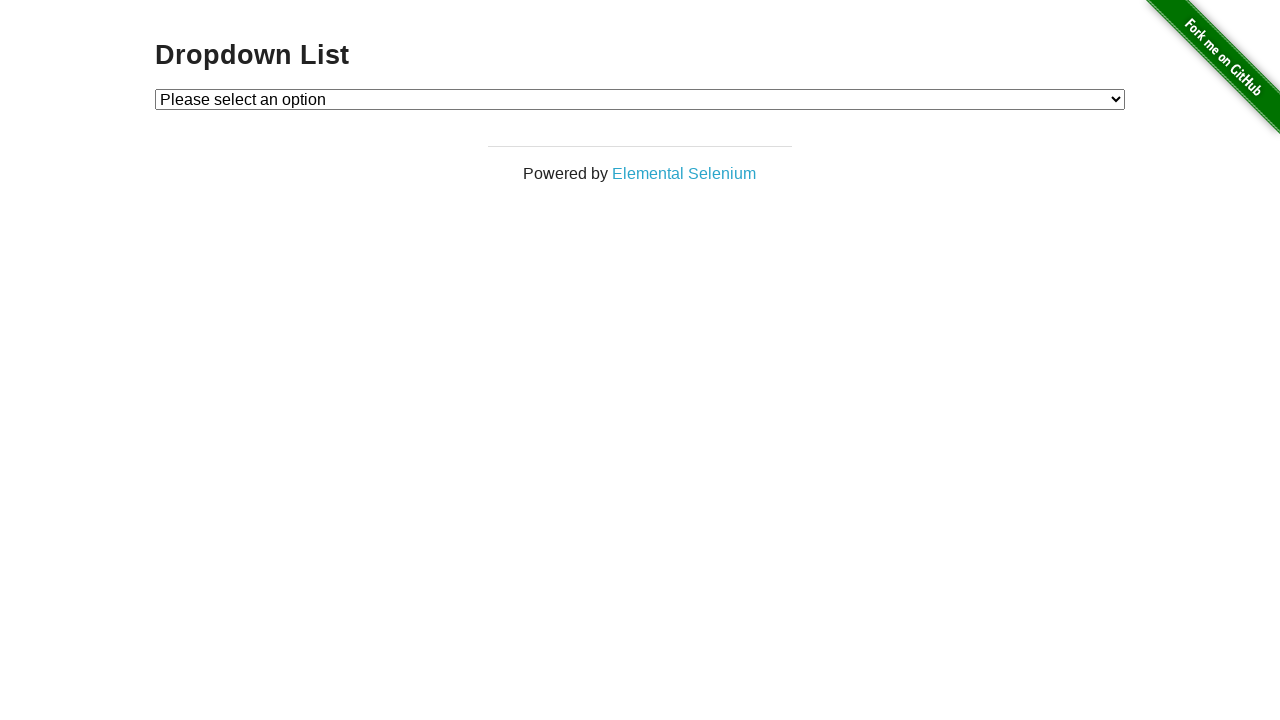

Selected option 1 from the dropdown on #dropdown
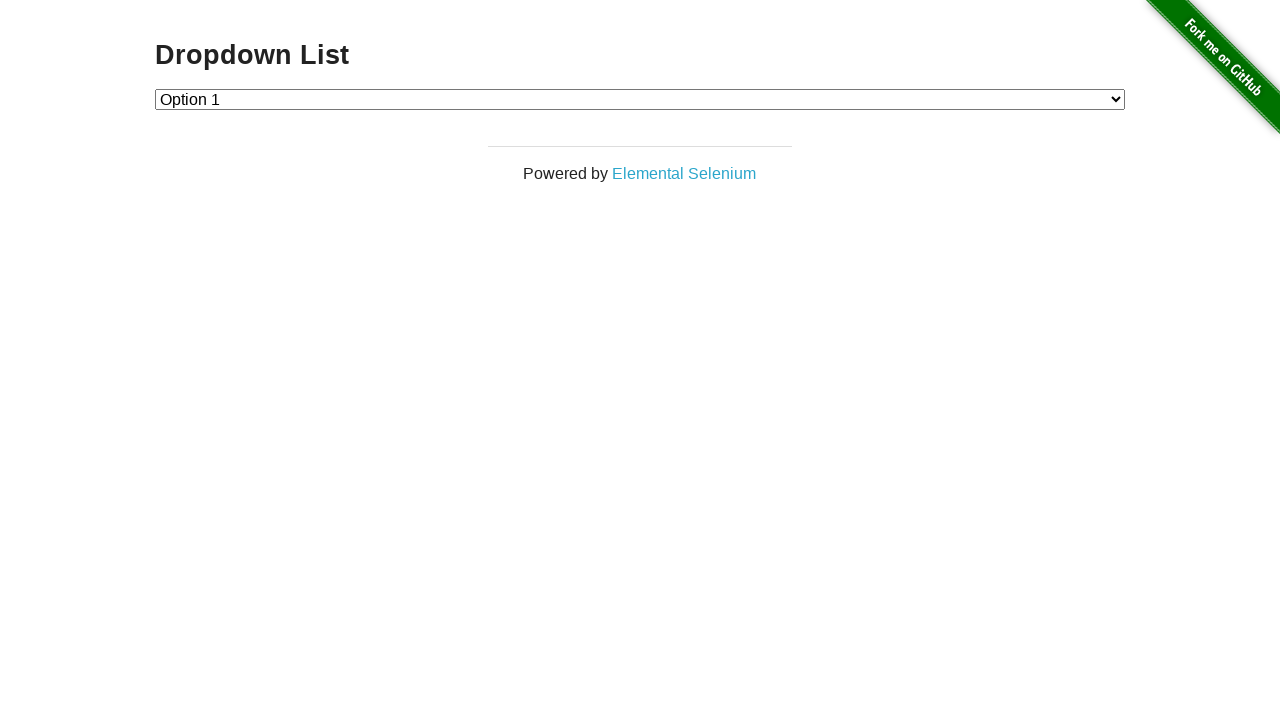

Located option 1 element in the dropdown
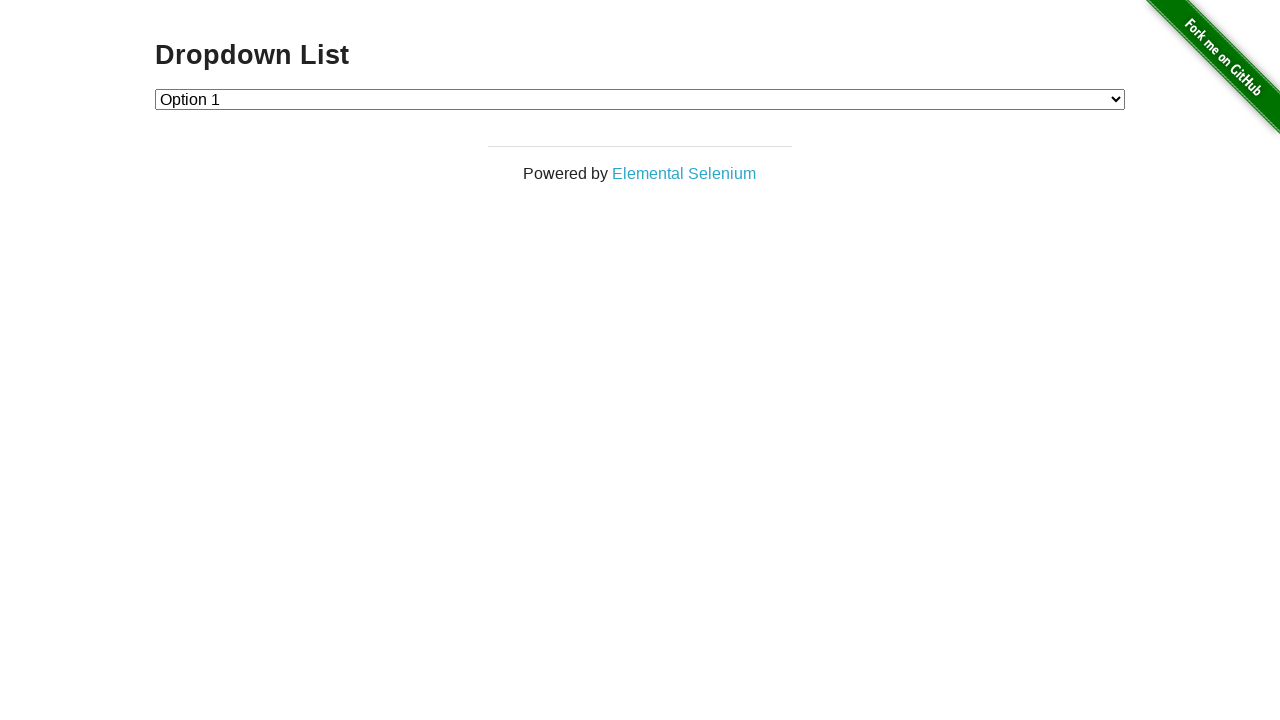

Verified that option 1 is selected
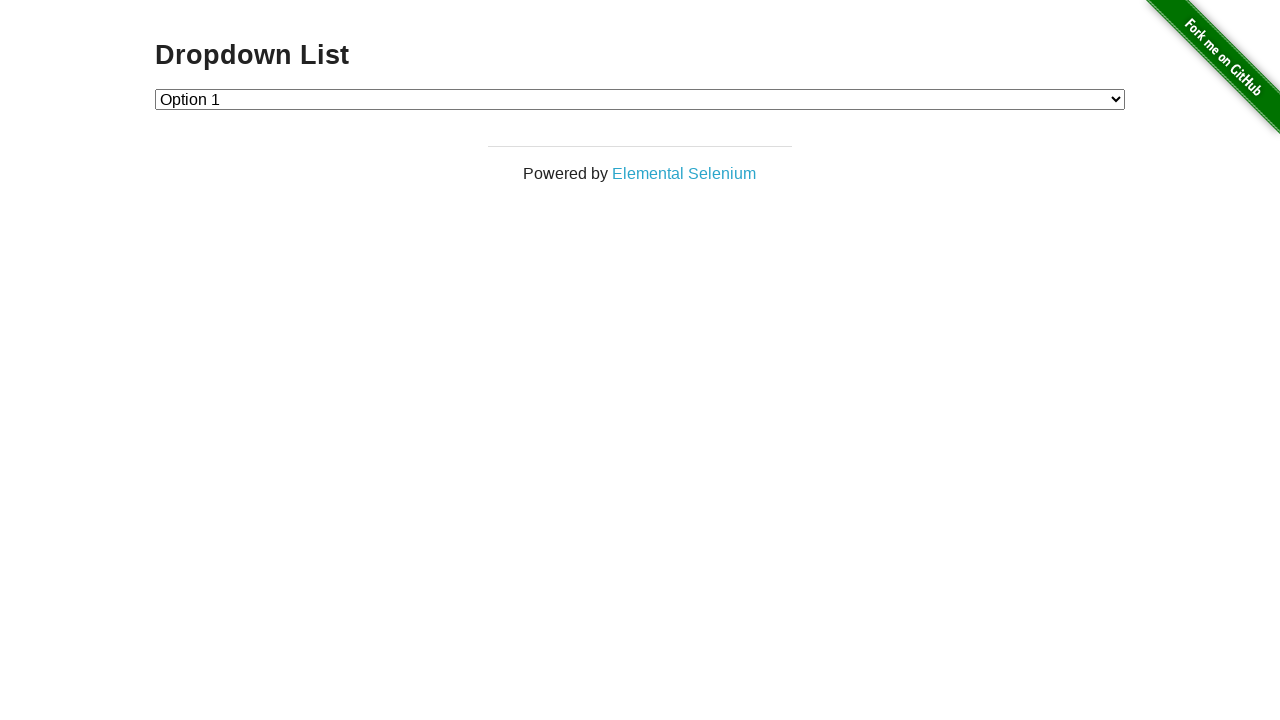

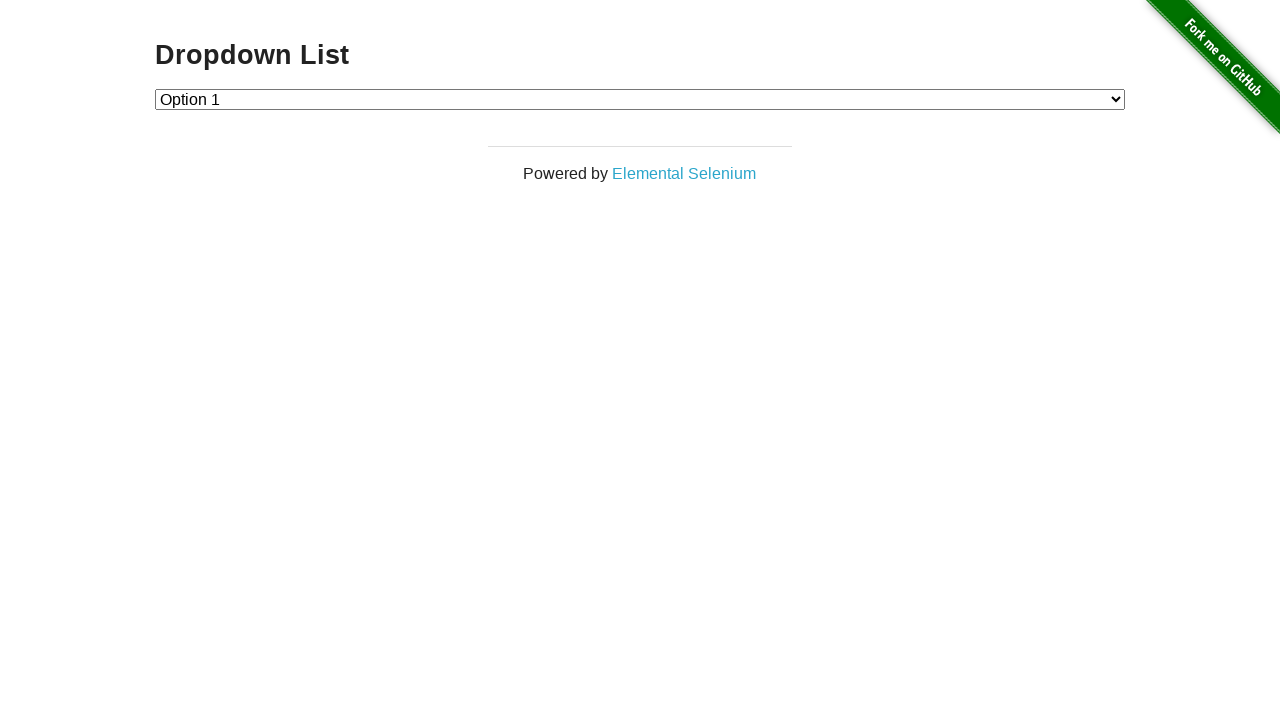